Tests multi-select dropdown functionality by selecting and deselecting various options in a form

Starting URL: https://www.selenium.dev/selenium/web/formPage.html

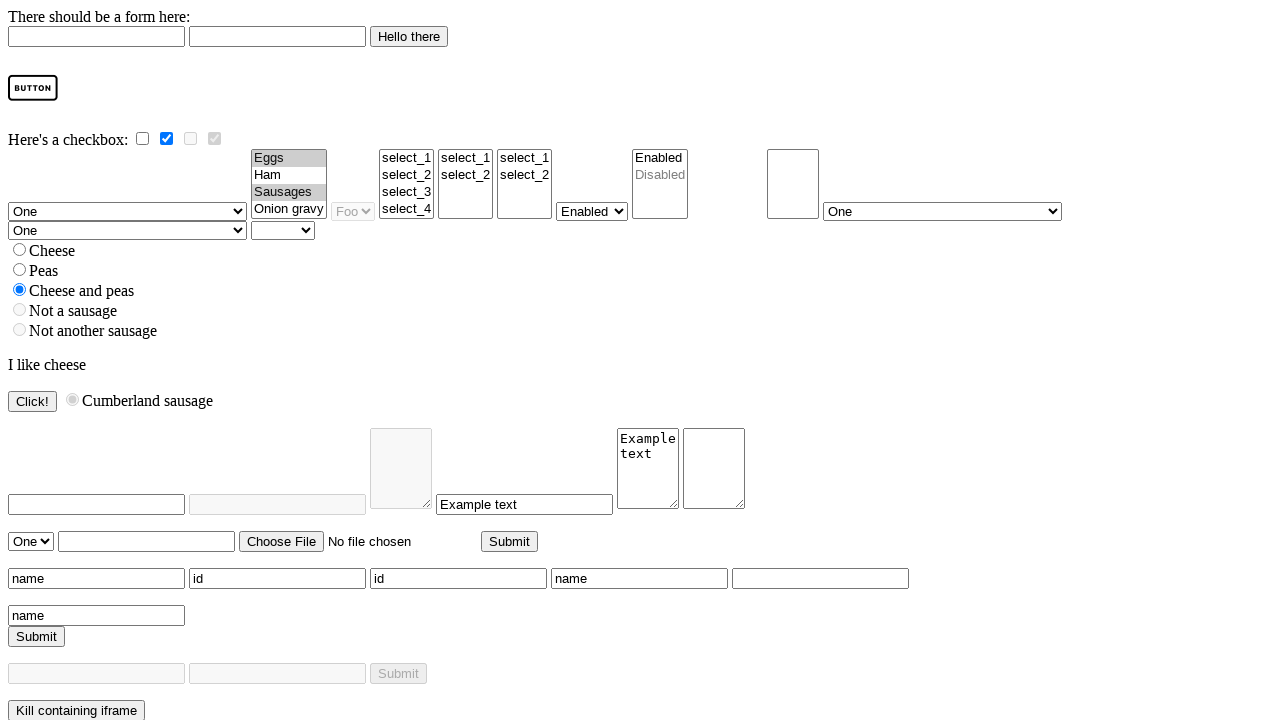

Located multi-select dropdown element
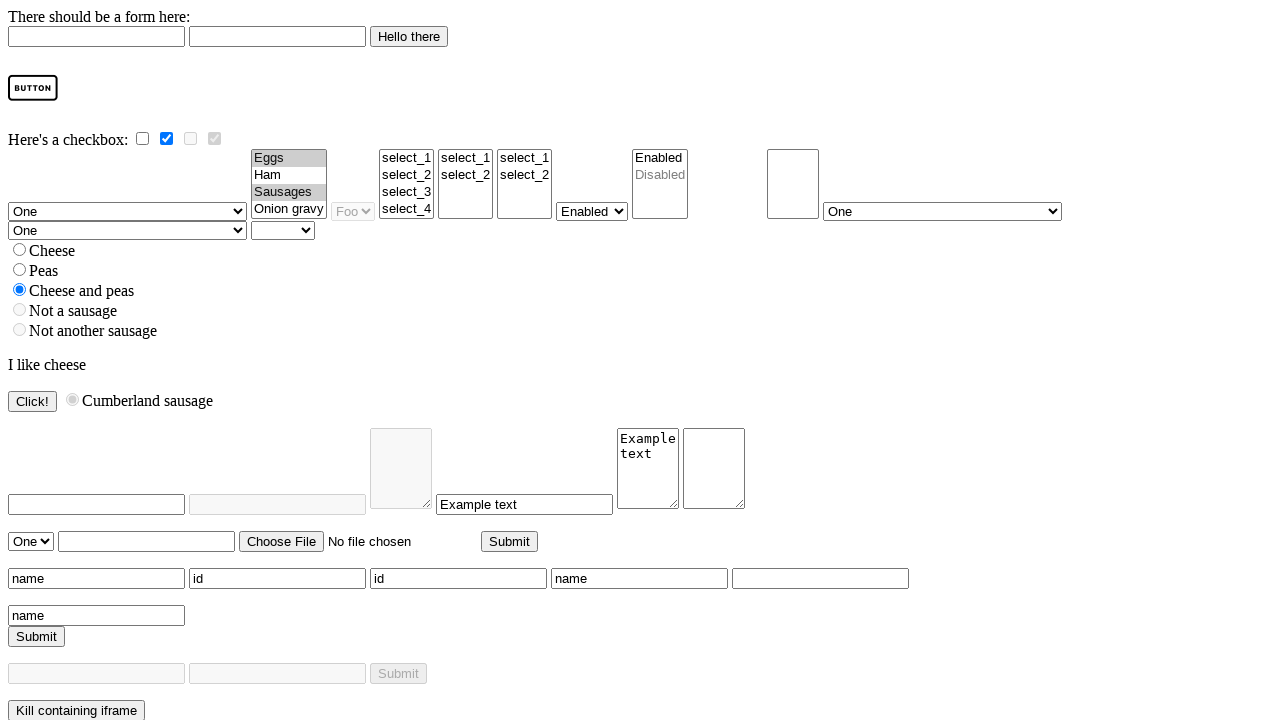

Retrieved all options from multi-select dropdown
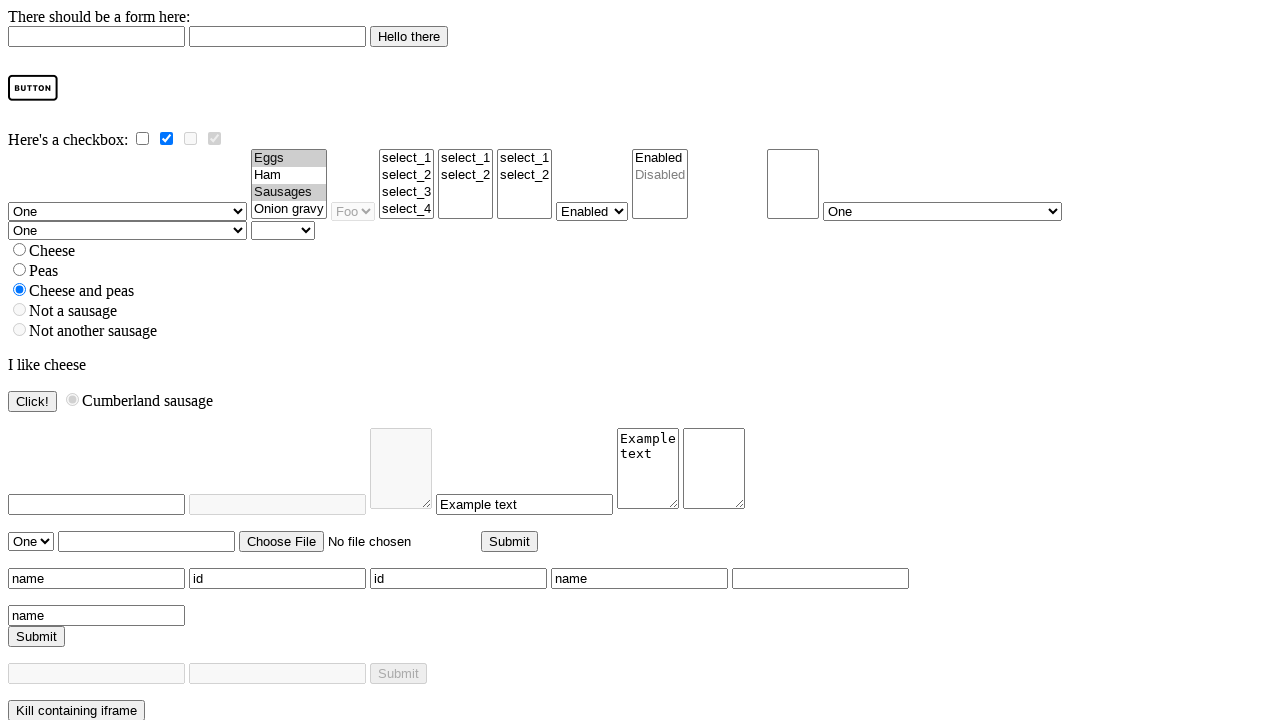

Selected first option by index on select[name='multi']
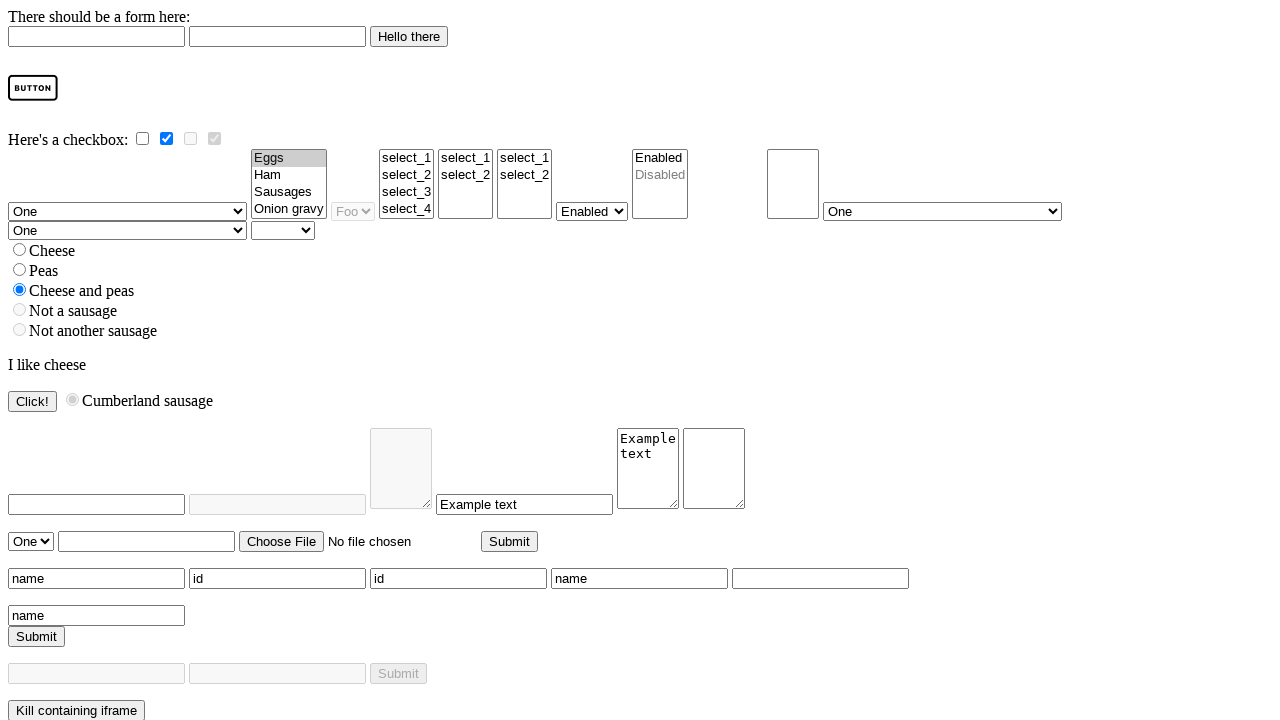

Selected 'Onion gravy' option by visible text on select[name='multi']
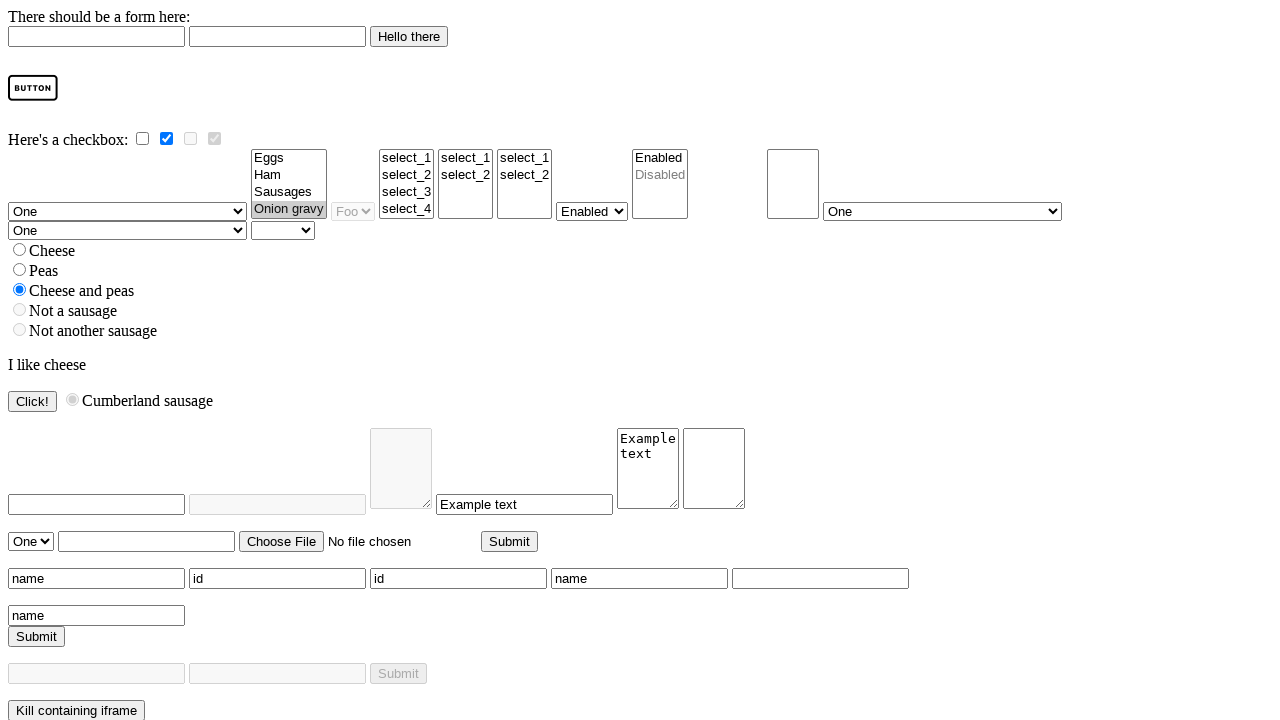

Retrieved currently selected options from multi-select
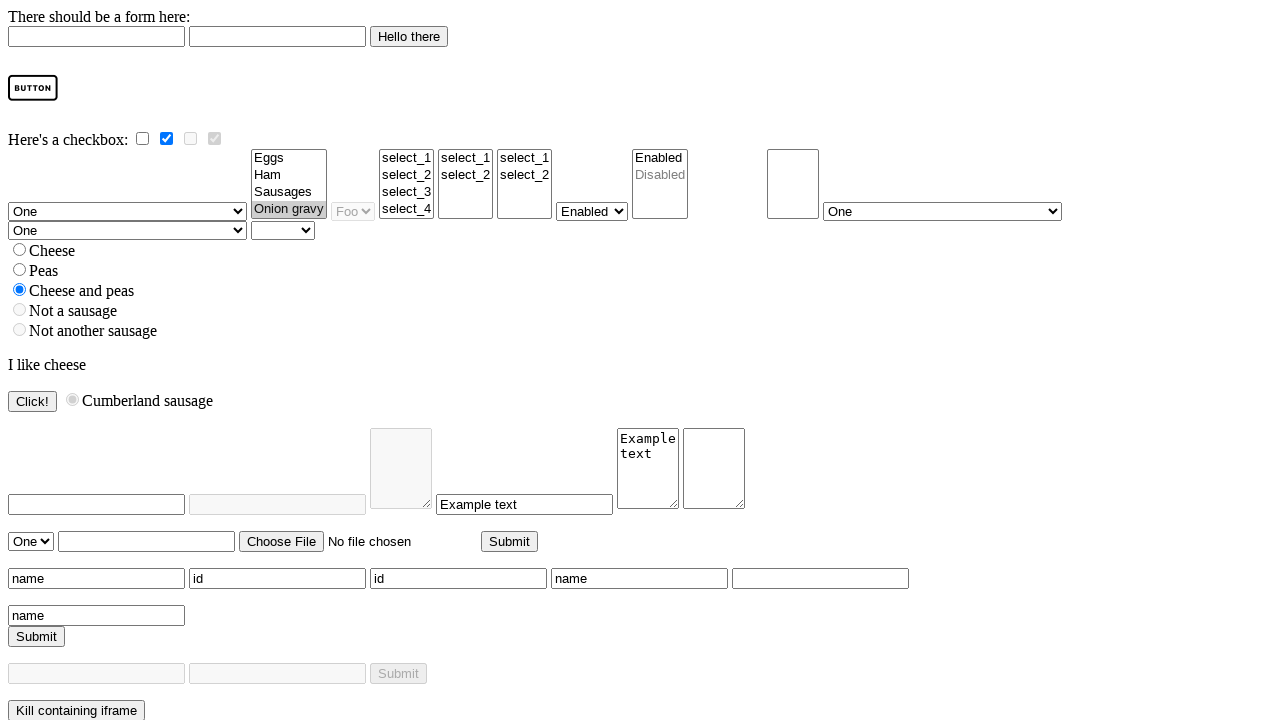

Deselected 'Eggs' option from multi-select
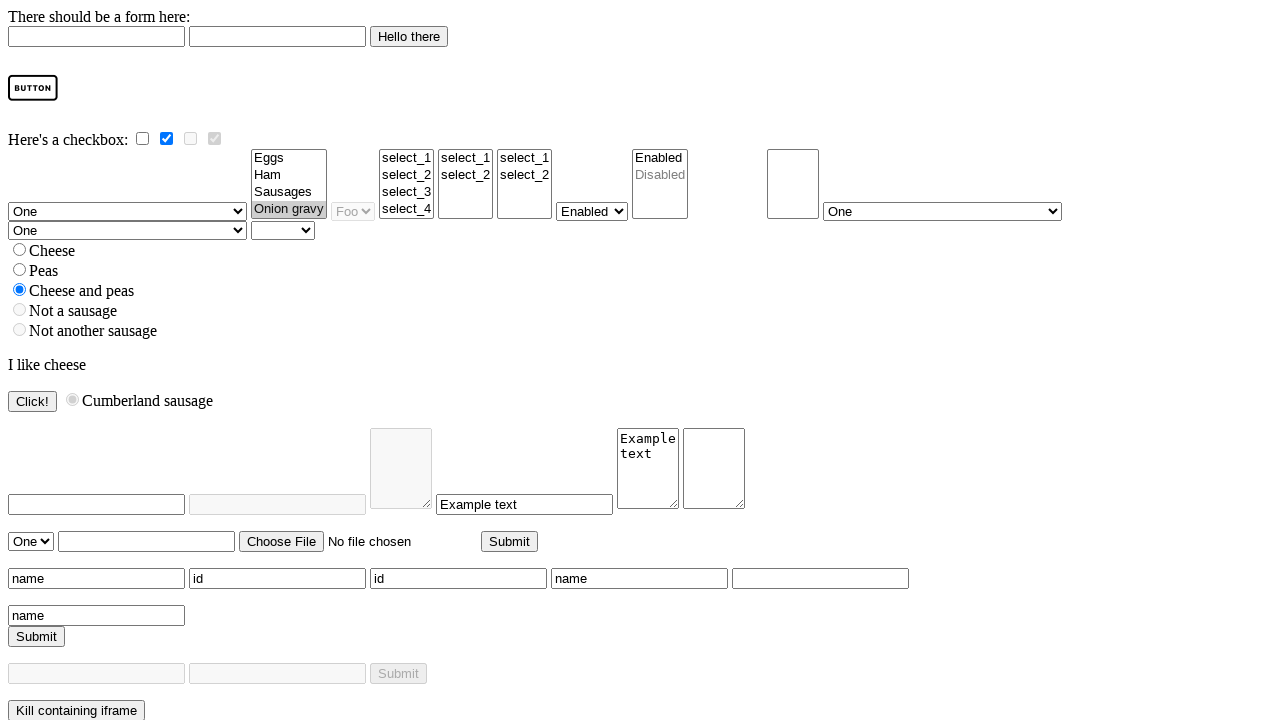

Deselected all options from multi-select dropdown
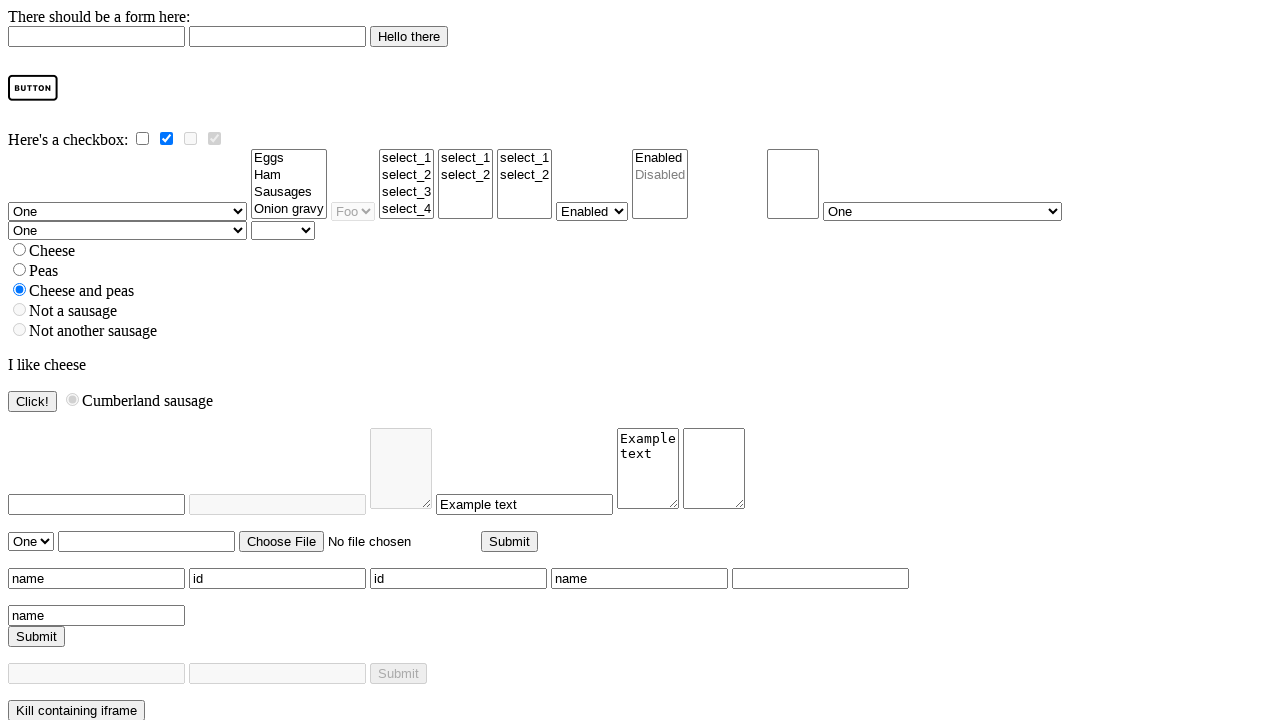

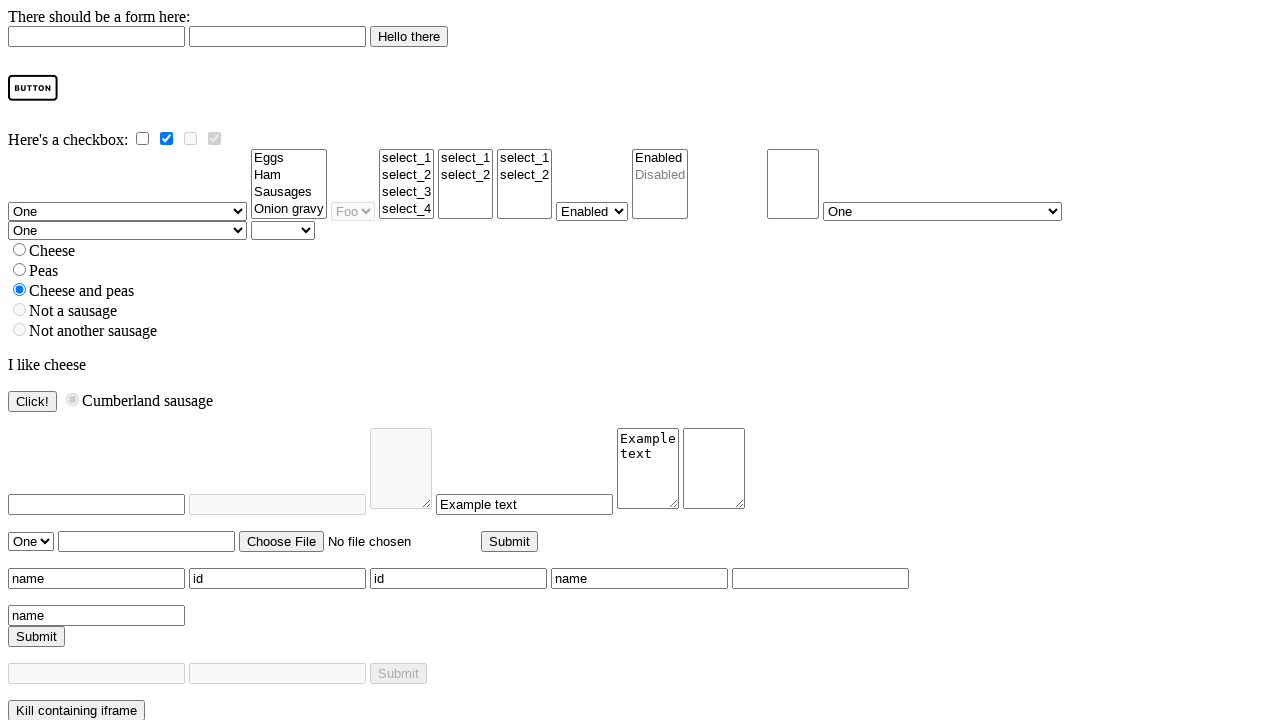